Navigates to the OrangeHRM demo page and verifies that the page title matches "OrangeHRM"

Starting URL: http://alchemy.hguy.co/orangehrm

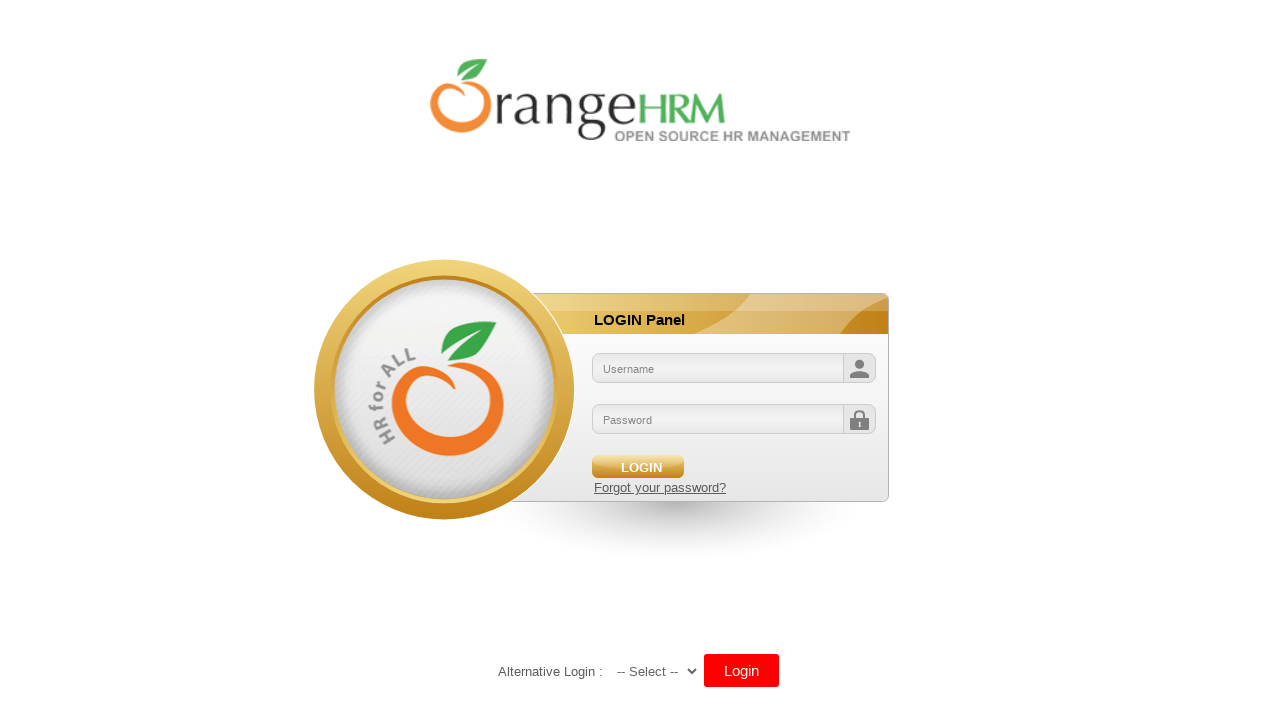

Navigated to OrangeHRM demo page at http://alchemy.hguy.co/orangehrm
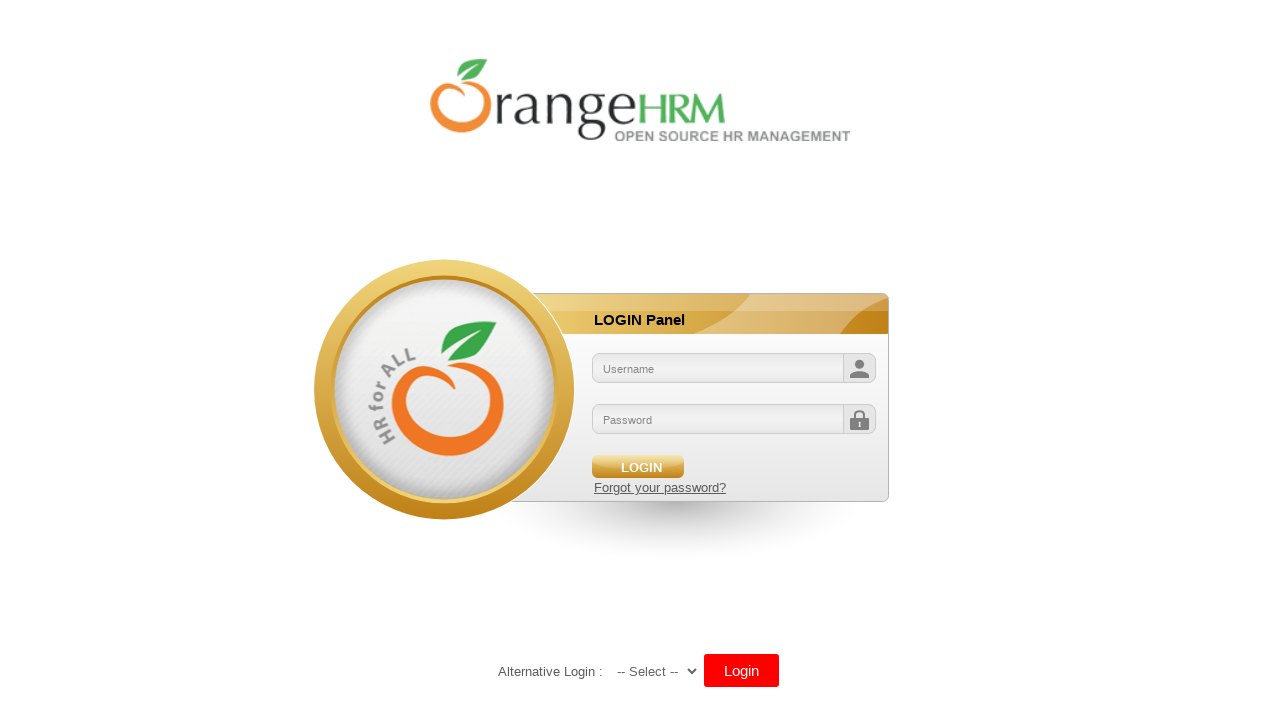

Verified page title matches 'OrangeHRM'
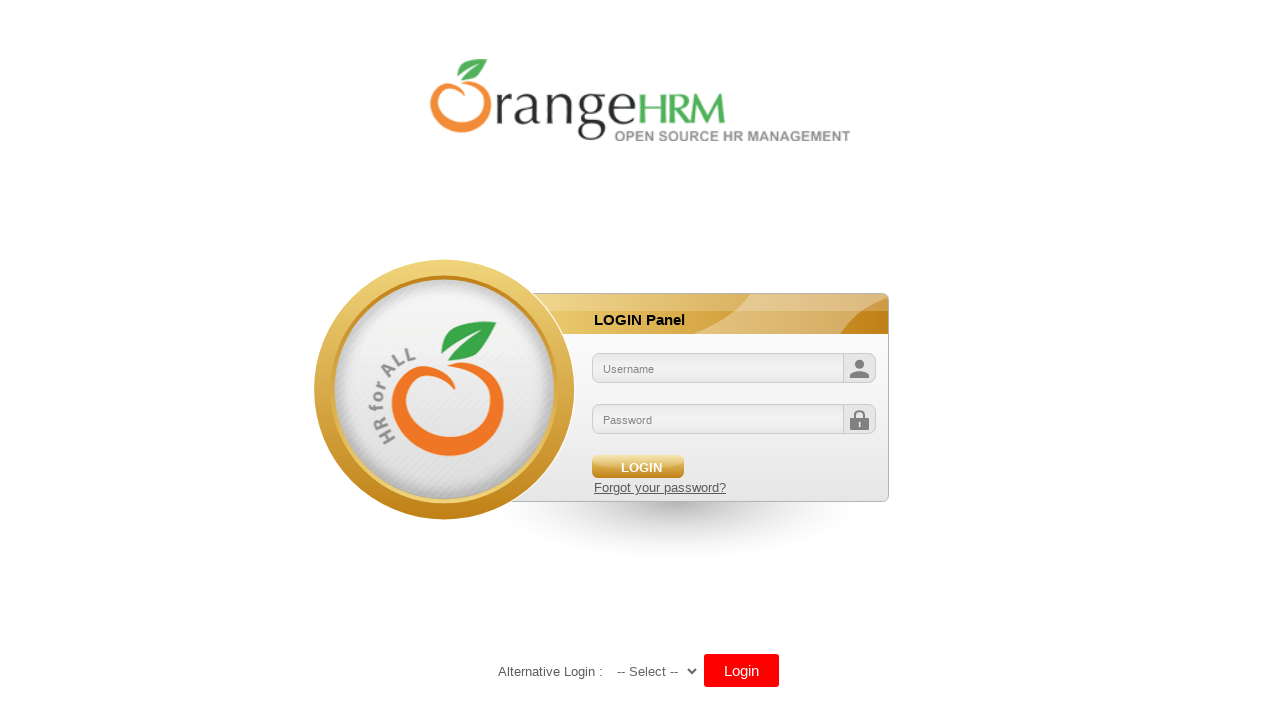

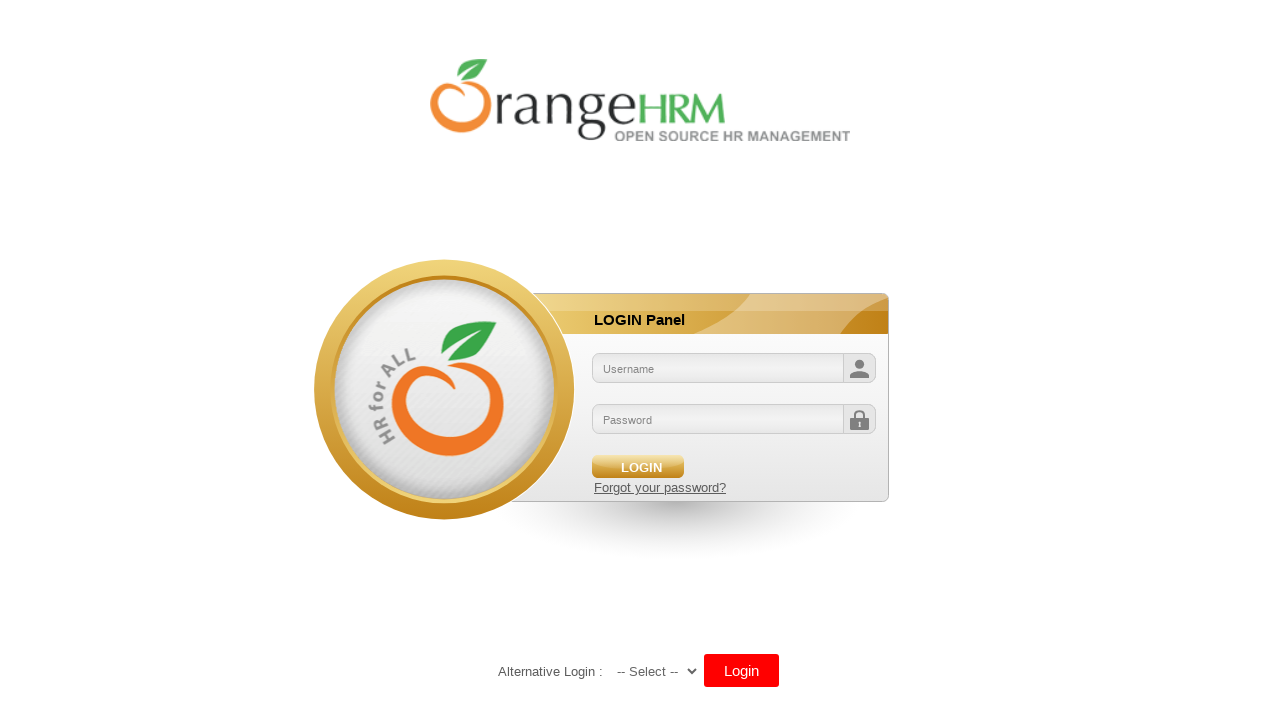